Tests the Home button navigation by clicking Make Appointment, then expanding the menu and clicking Home to return to the main page

Starting URL: https://katalon-demo-cura.herokuapp.com/

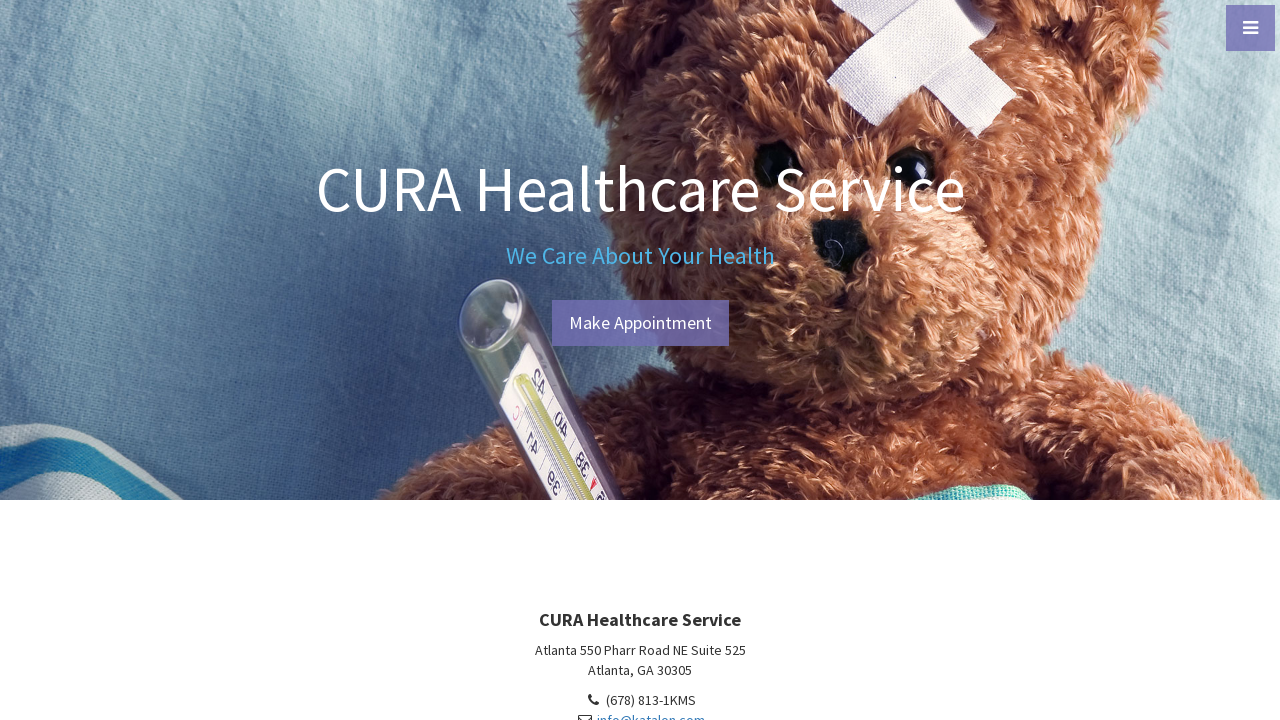

Clicked Make Appointment button at (640, 323) on #btn-make-appointment
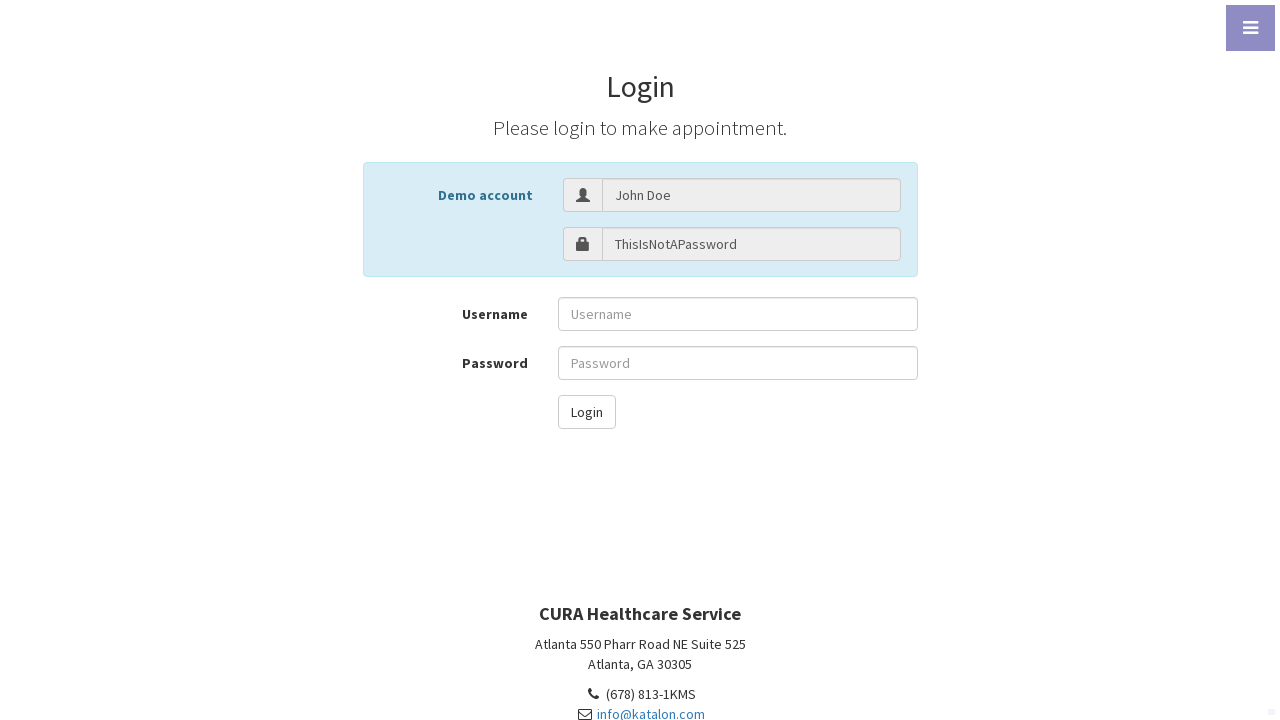

Navigated to login page
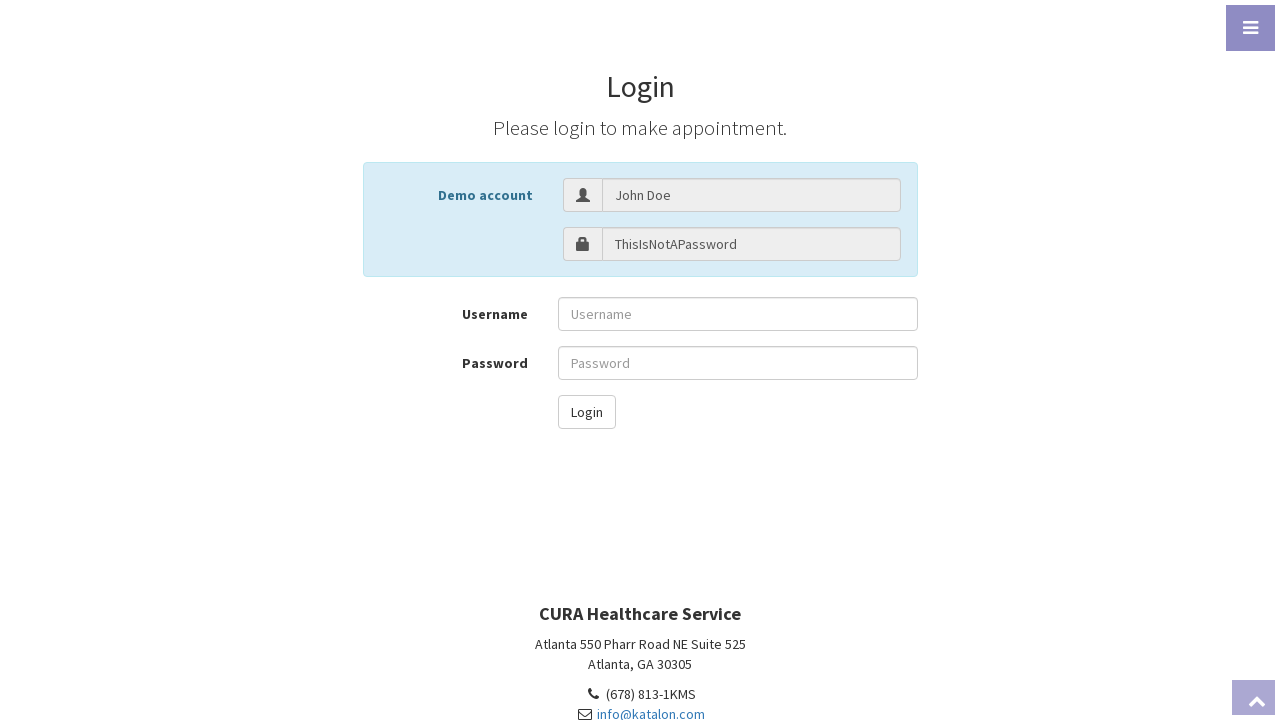

Clicked menu toggle to expand navigation menu at (1250, 28) on a#menu-toggle i
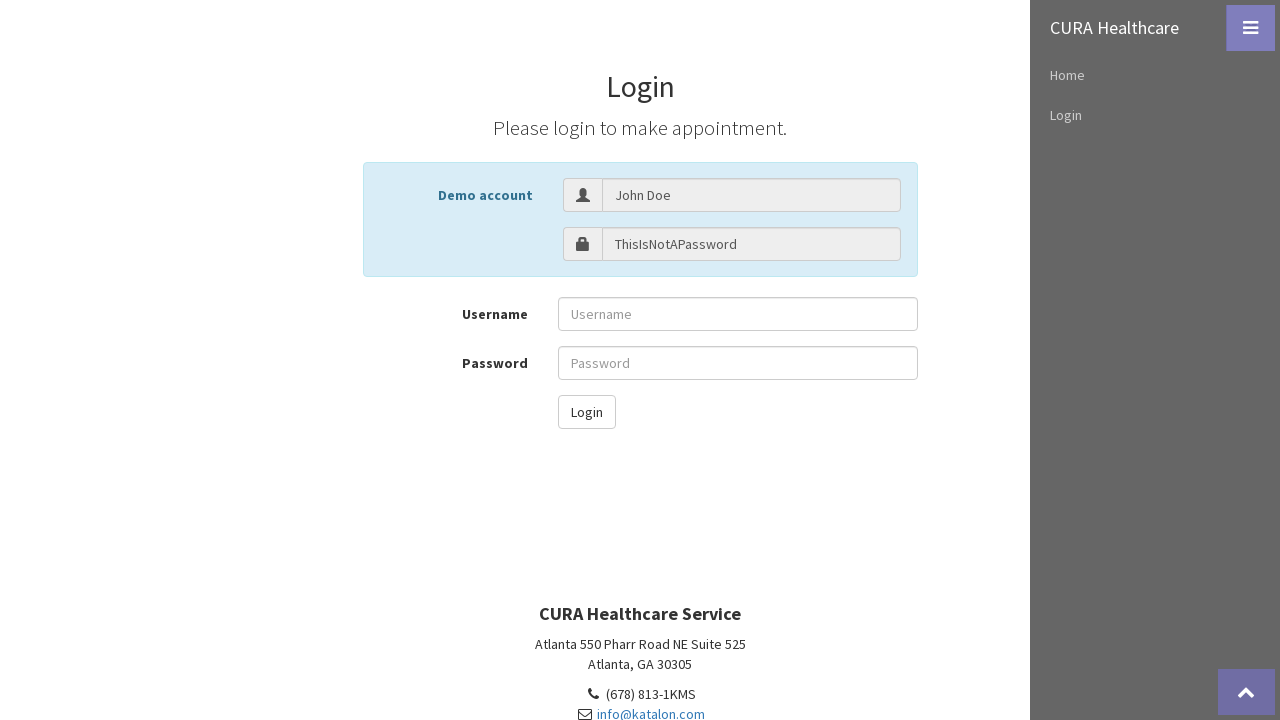

Clicked Home button from expanded menu at (1155, 75) on text=Home
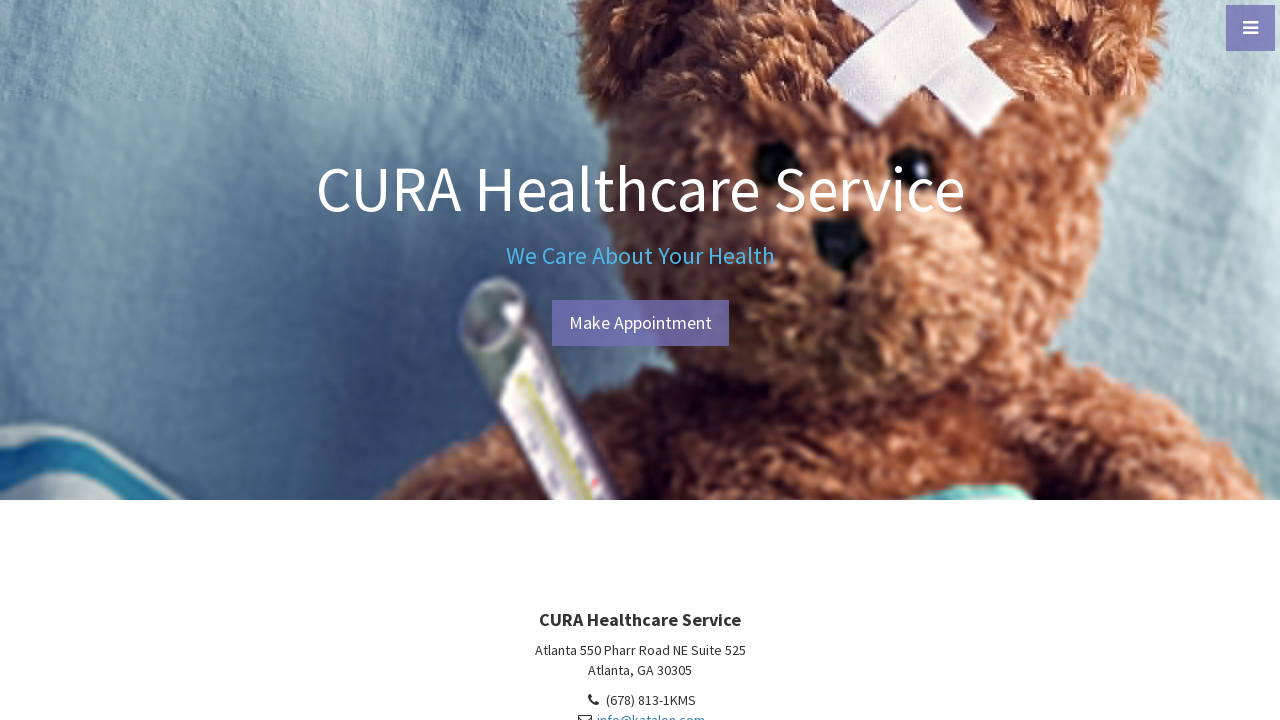

Successfully navigated back to home page
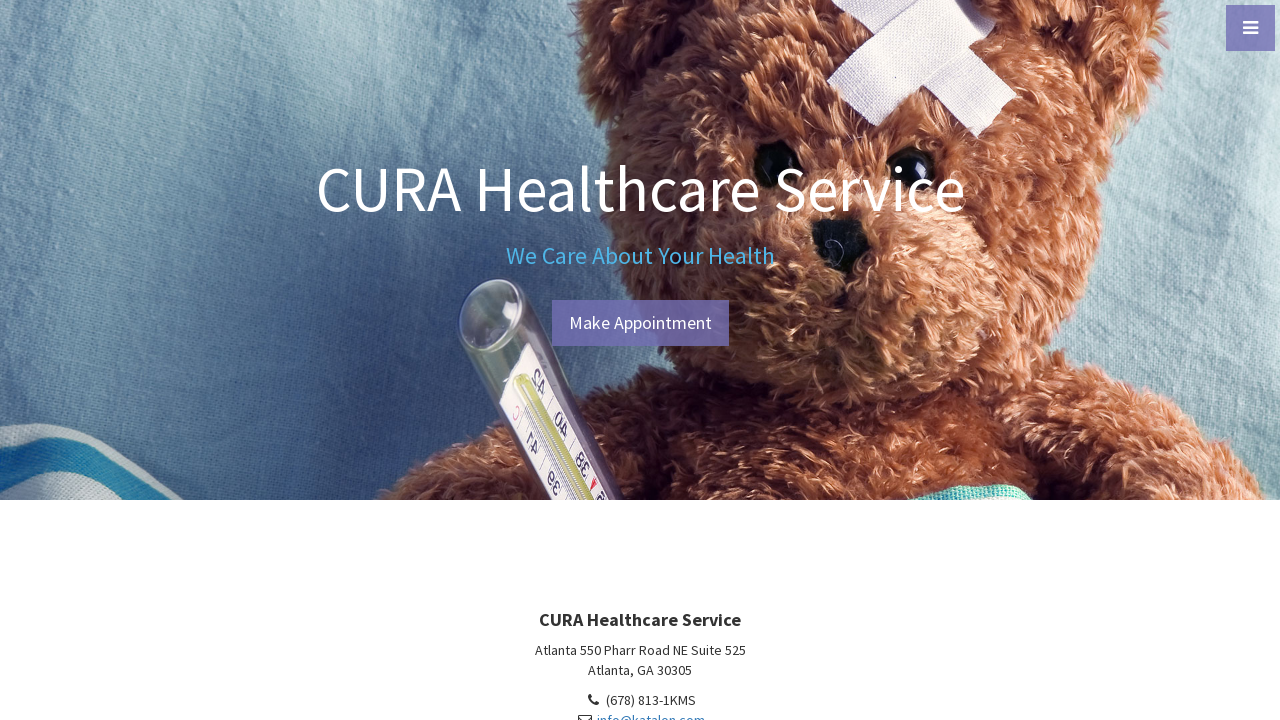

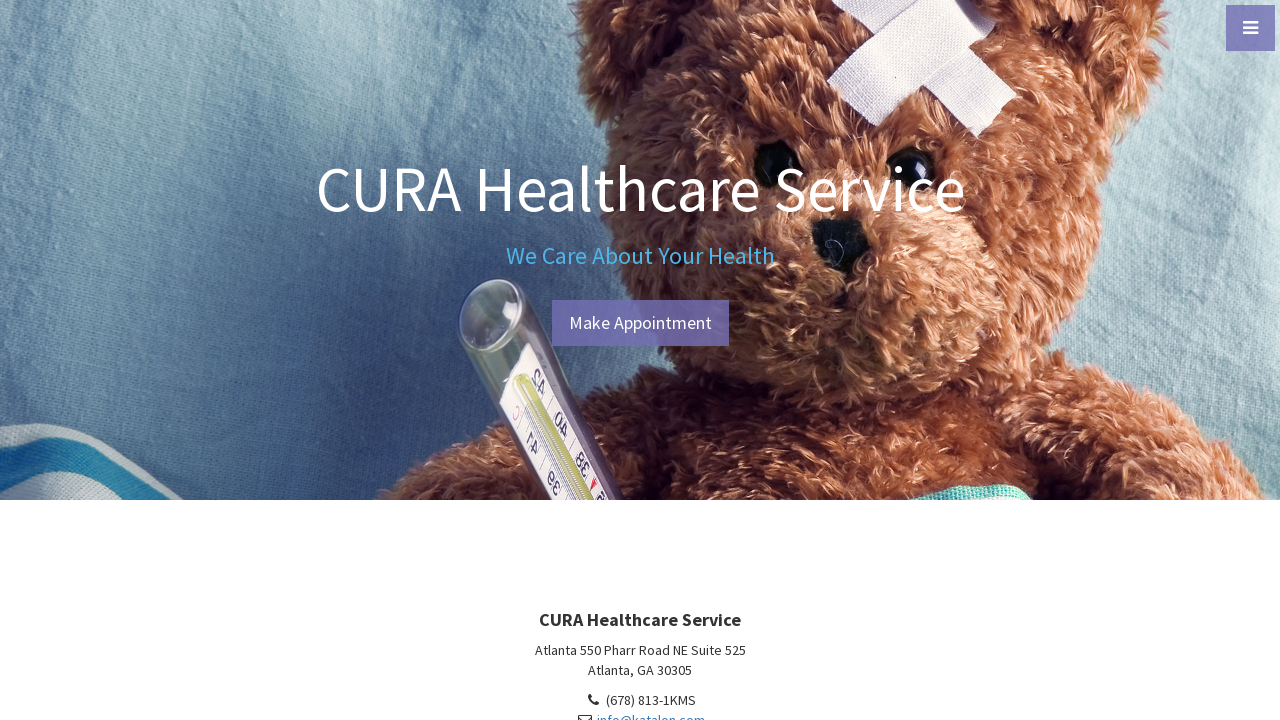